Tests iframe interaction by clicking on a checkbox inside an iframe on the jQuery UI checkboxradio demo page

Starting URL: https://jqueryui.com/checkboxradio/

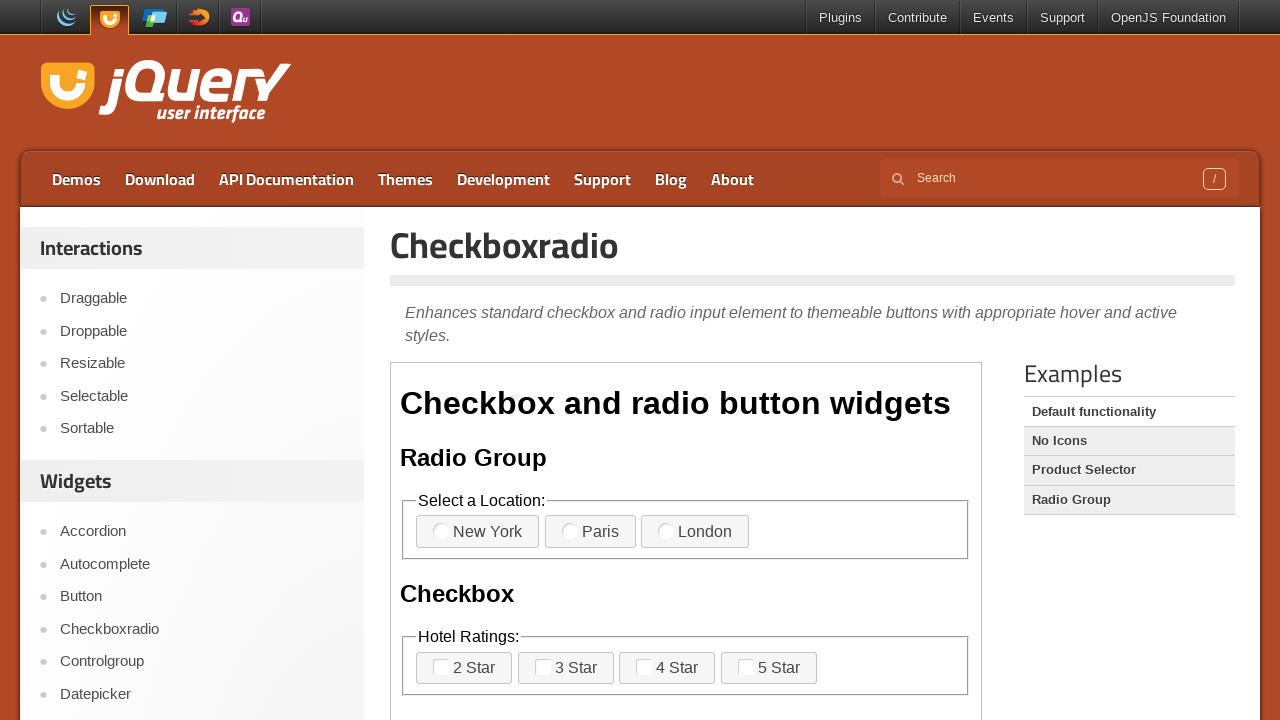

Navigated to jQuery UI checkboxradio demo page
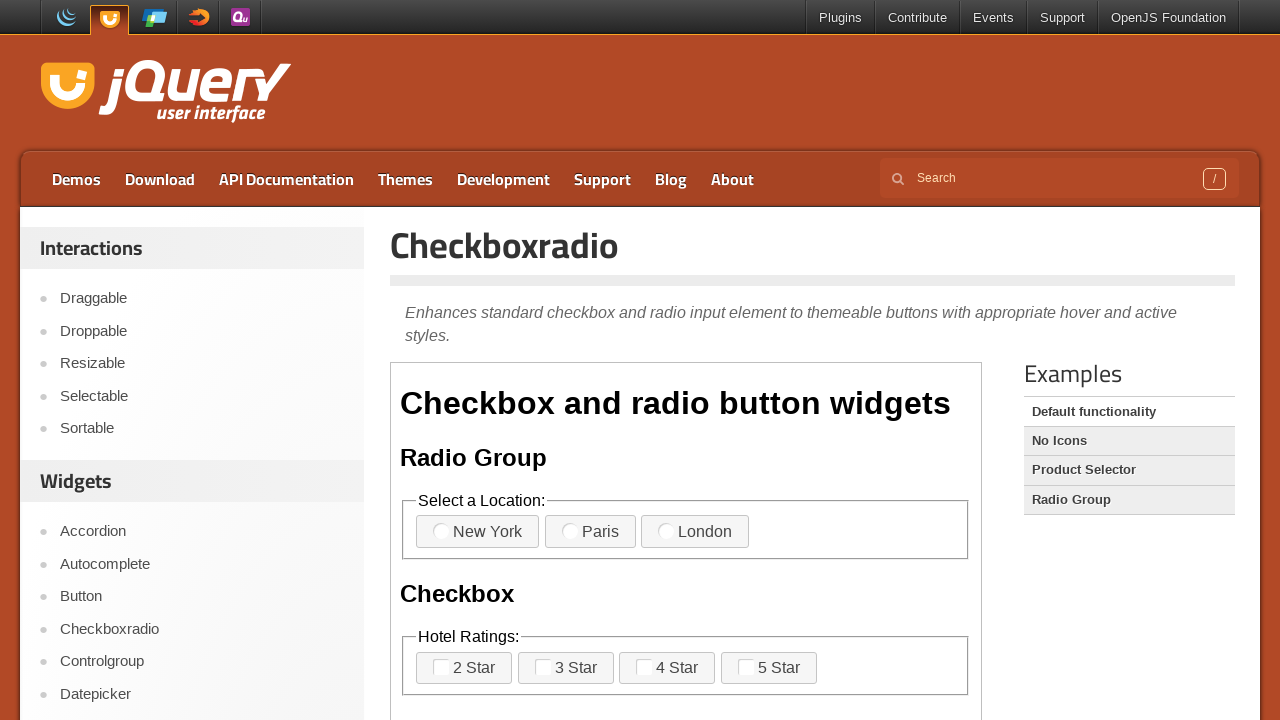

Clicked checkbox label inside iframe at (464, 668) on xpath=//iframe[@class="demo-frame"] >> internal:control=enter-frame >> label[for
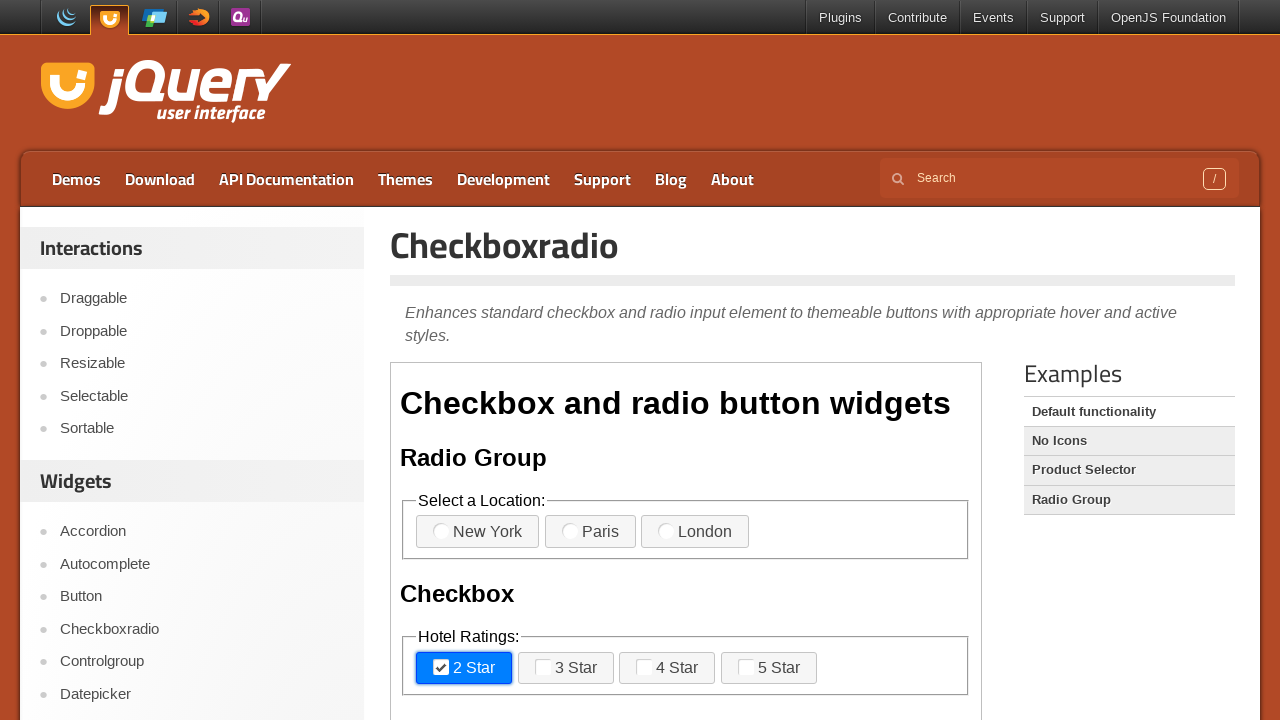

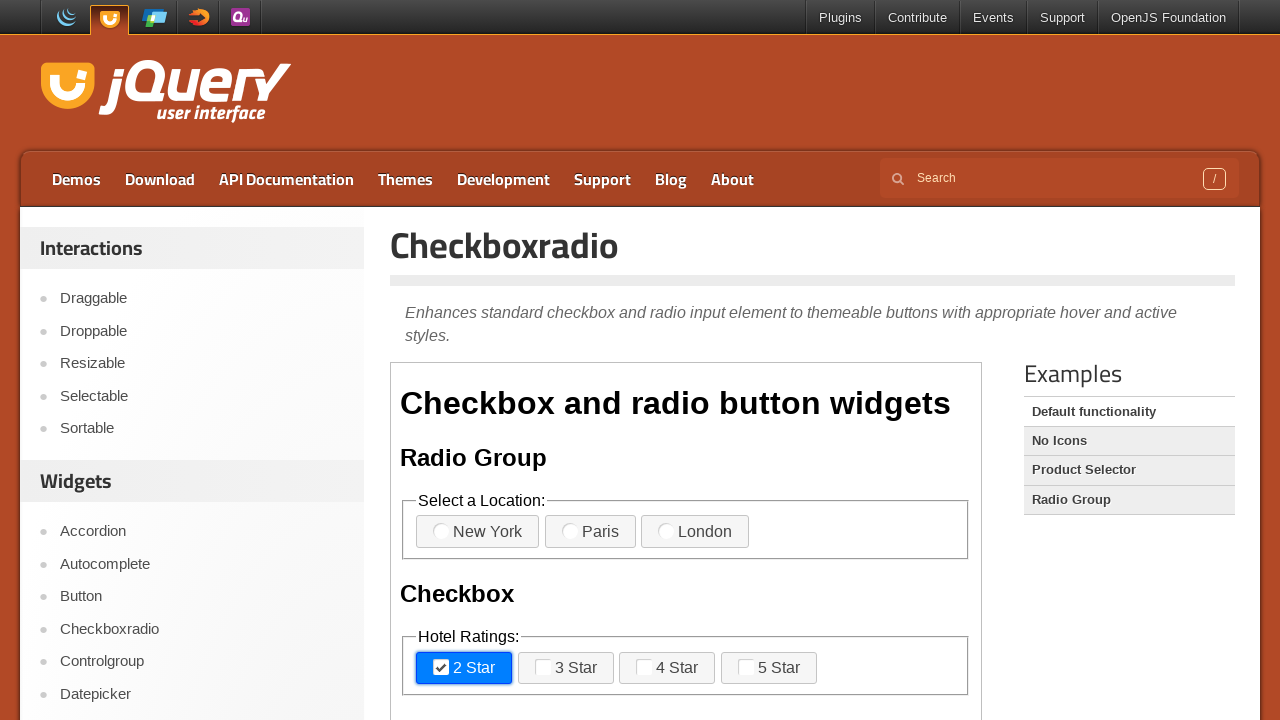